Tests product search functionality on an e-commerce site by entering a search term, submitting the search, and then clicking on a specific product (Qwilfish) to view its page.

Starting URL: https://scrapeme.live/shop

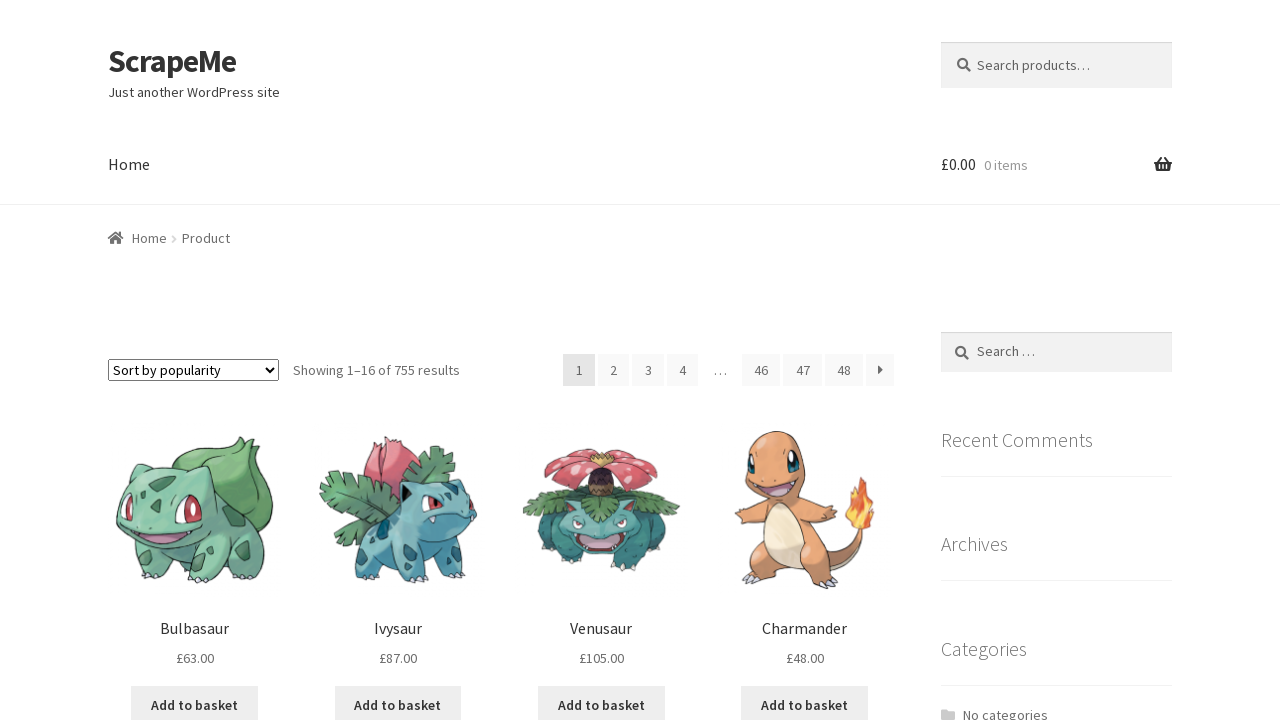

Filled search field with 'fish' on input[type='search'], input[name='s'], .search-field
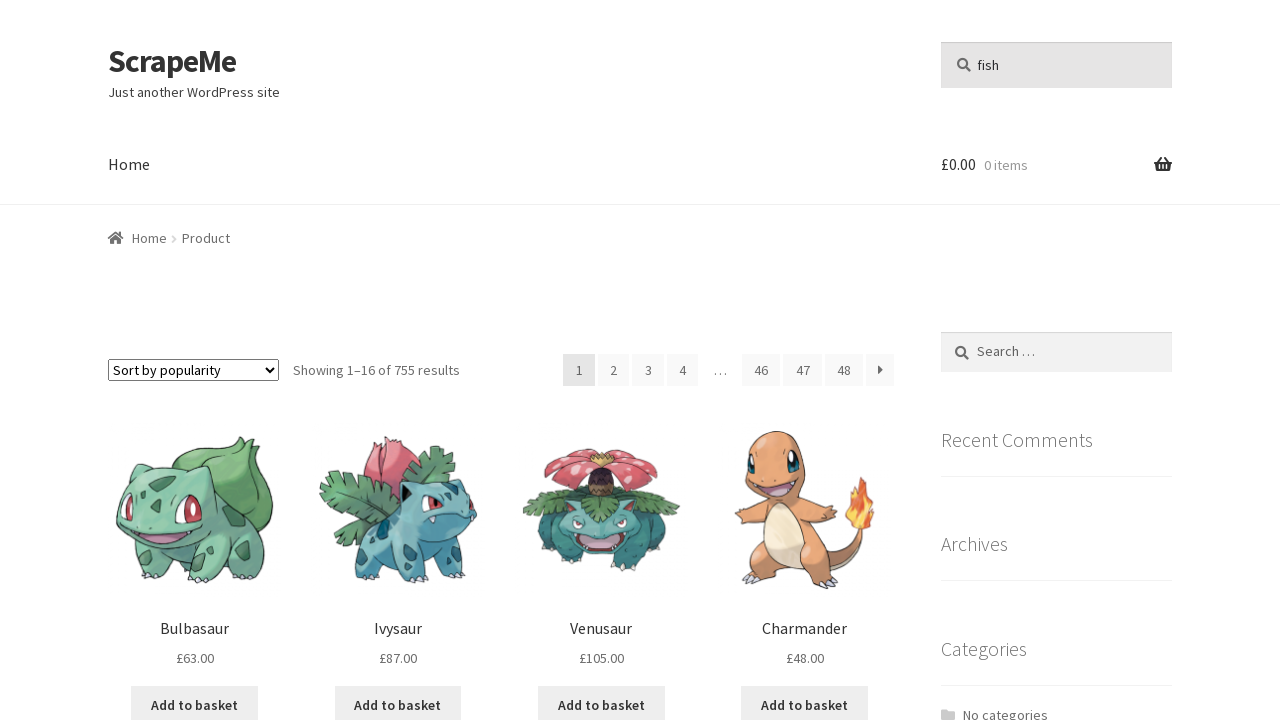

Pressed Enter to submit search
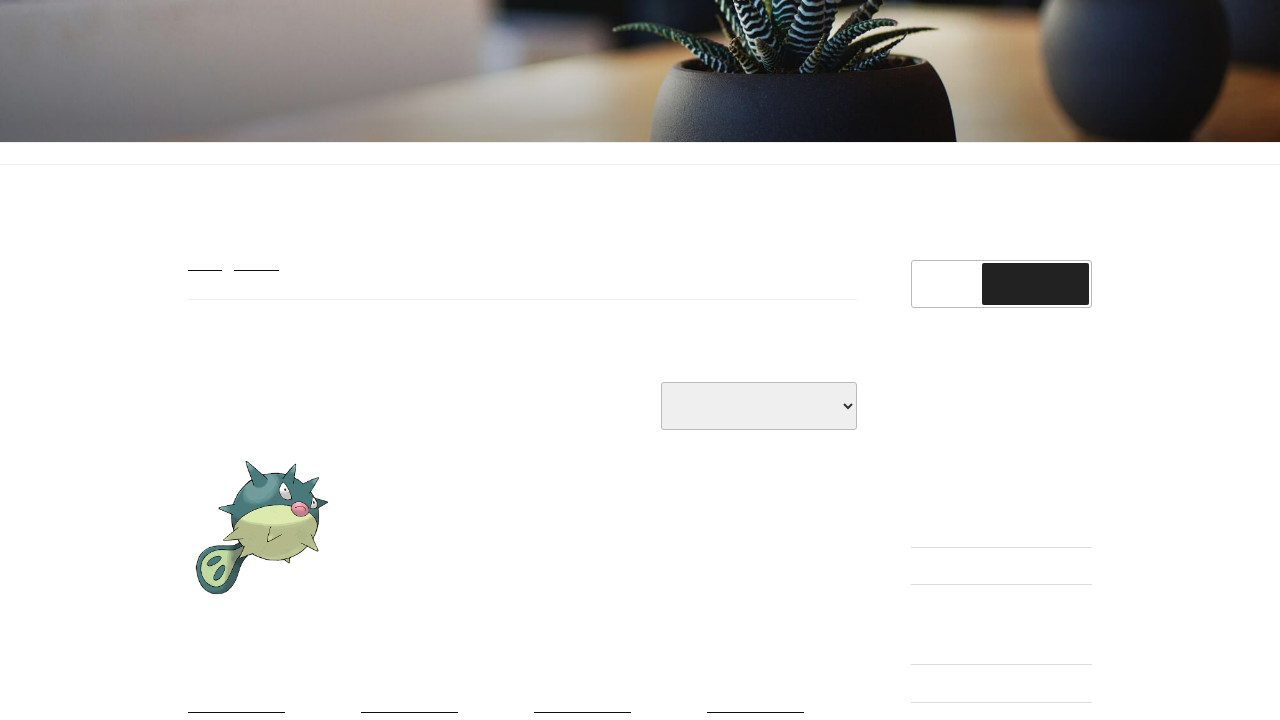

Search results page loaded
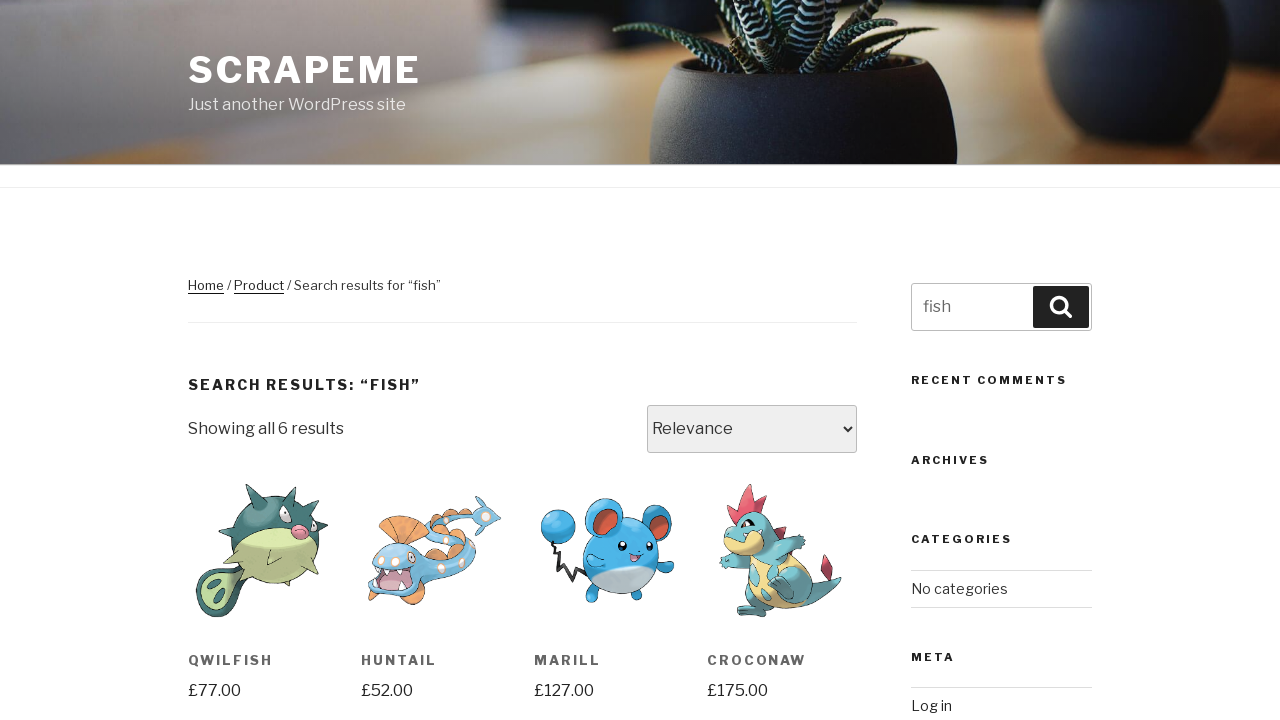

Clicked on Qwilfish product at (262, 650) on text=Qwilfish
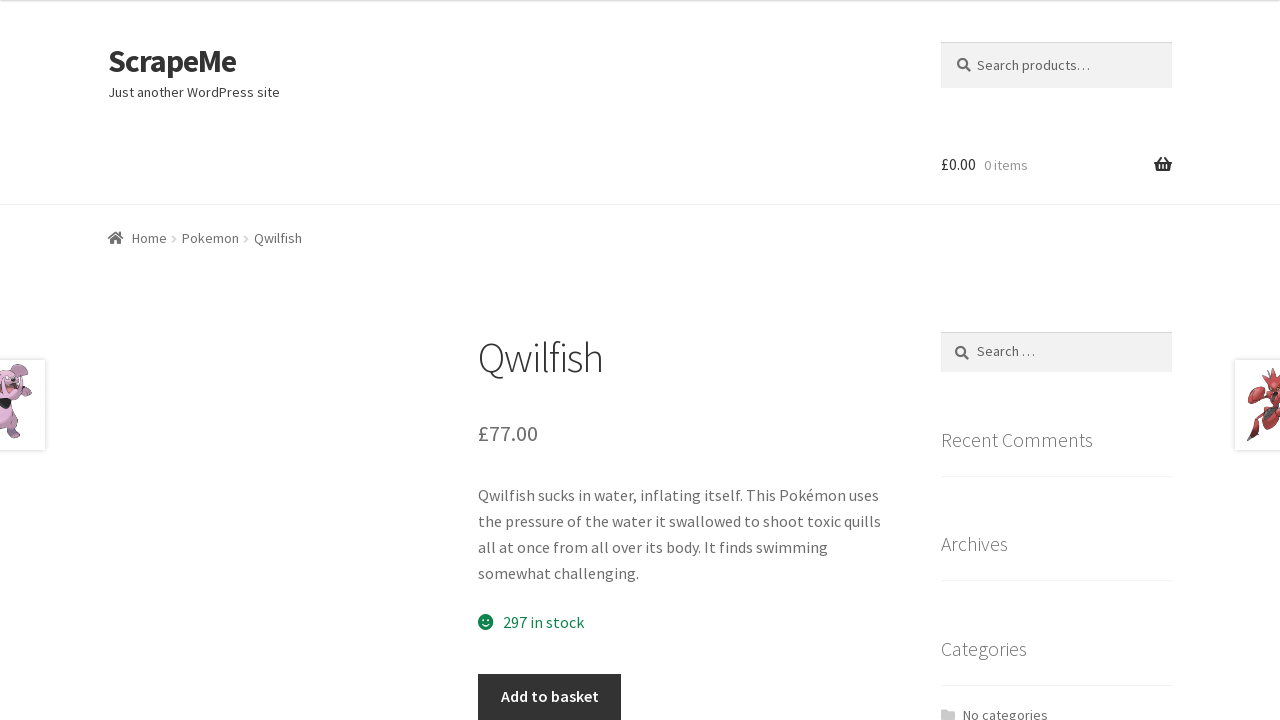

Qwilfish product page loaded
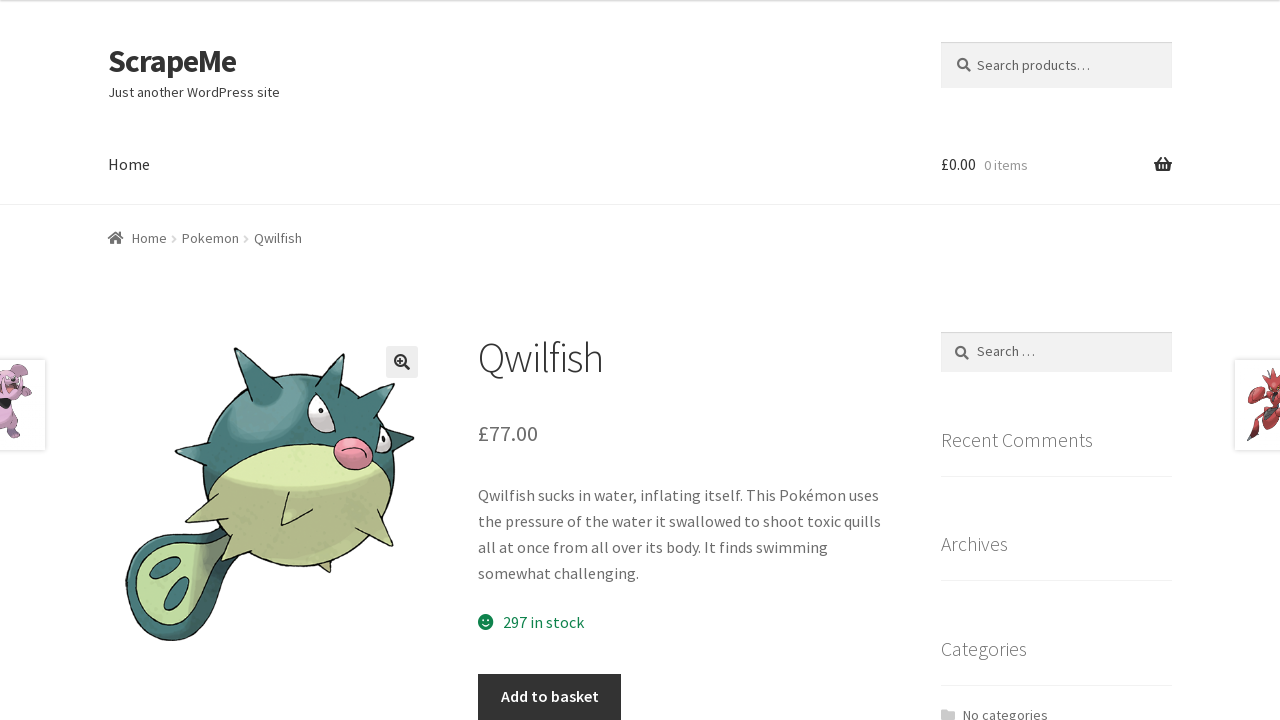

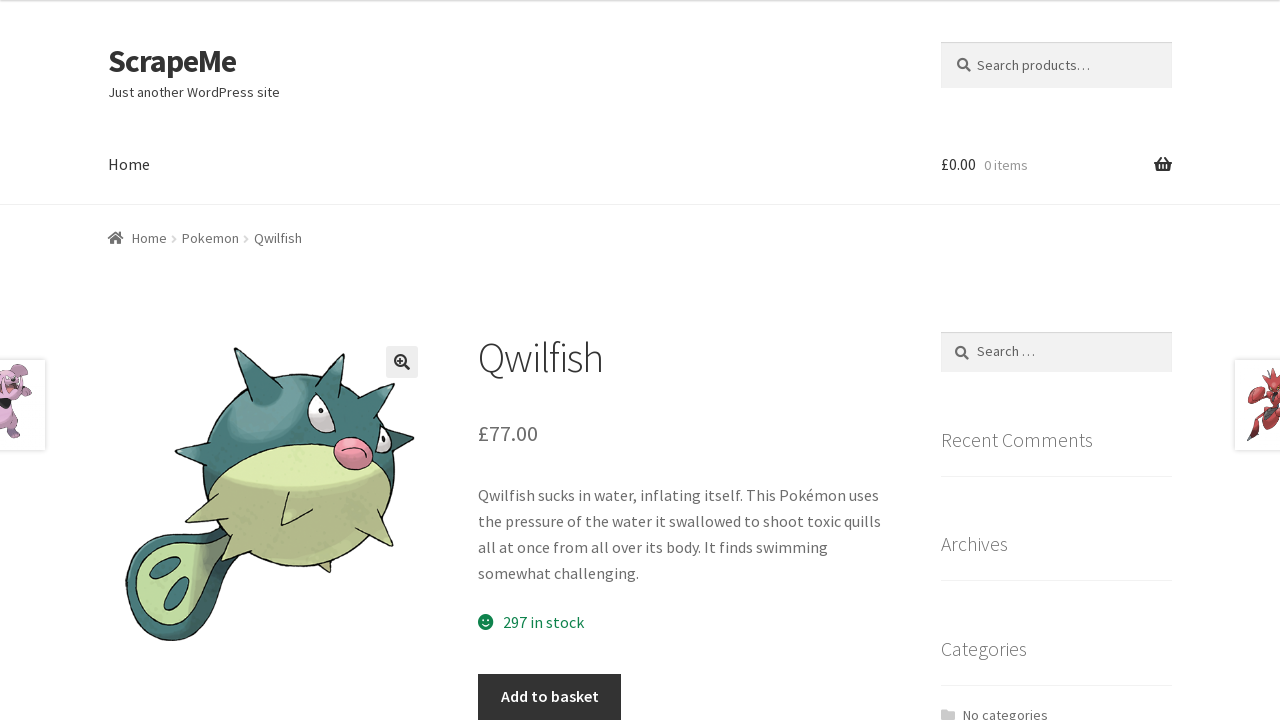